Tests a text box form by filling in name, email, current address, and permanent address fields, then submitting the form

Starting URL: https://demoqa.com/text-box

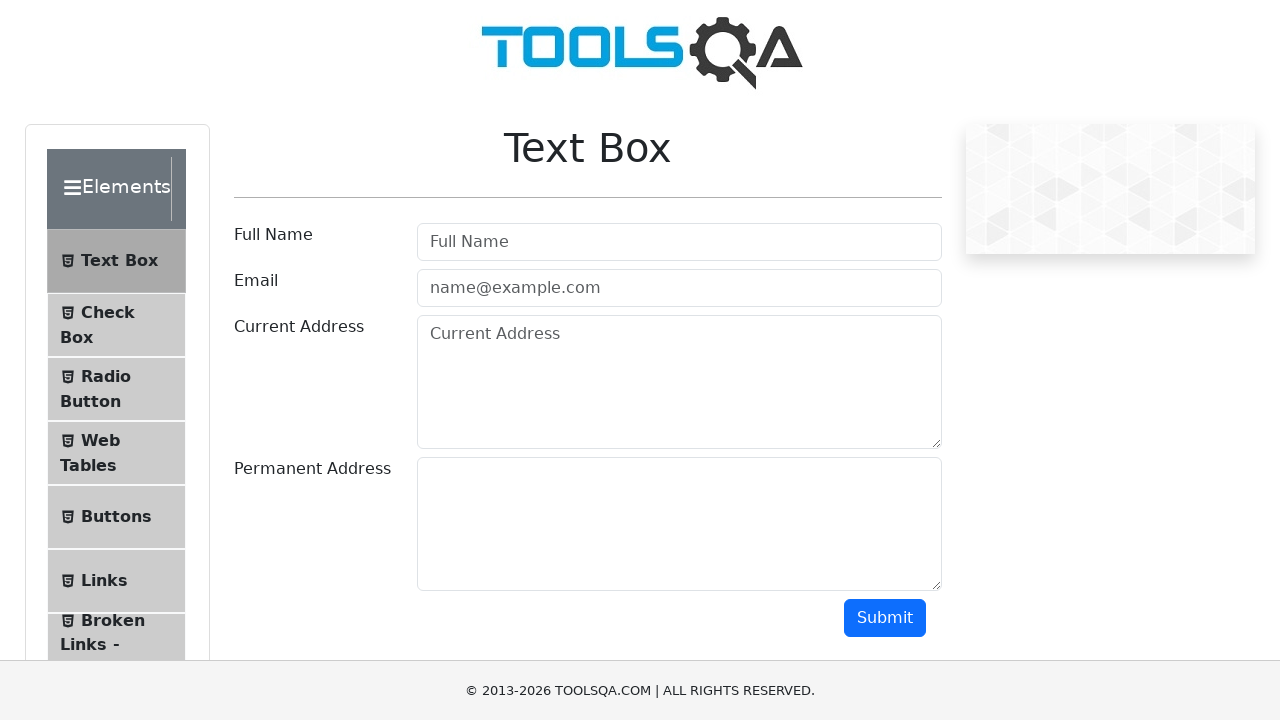

Filled full name field with 'VasyaPupkin' on #userName
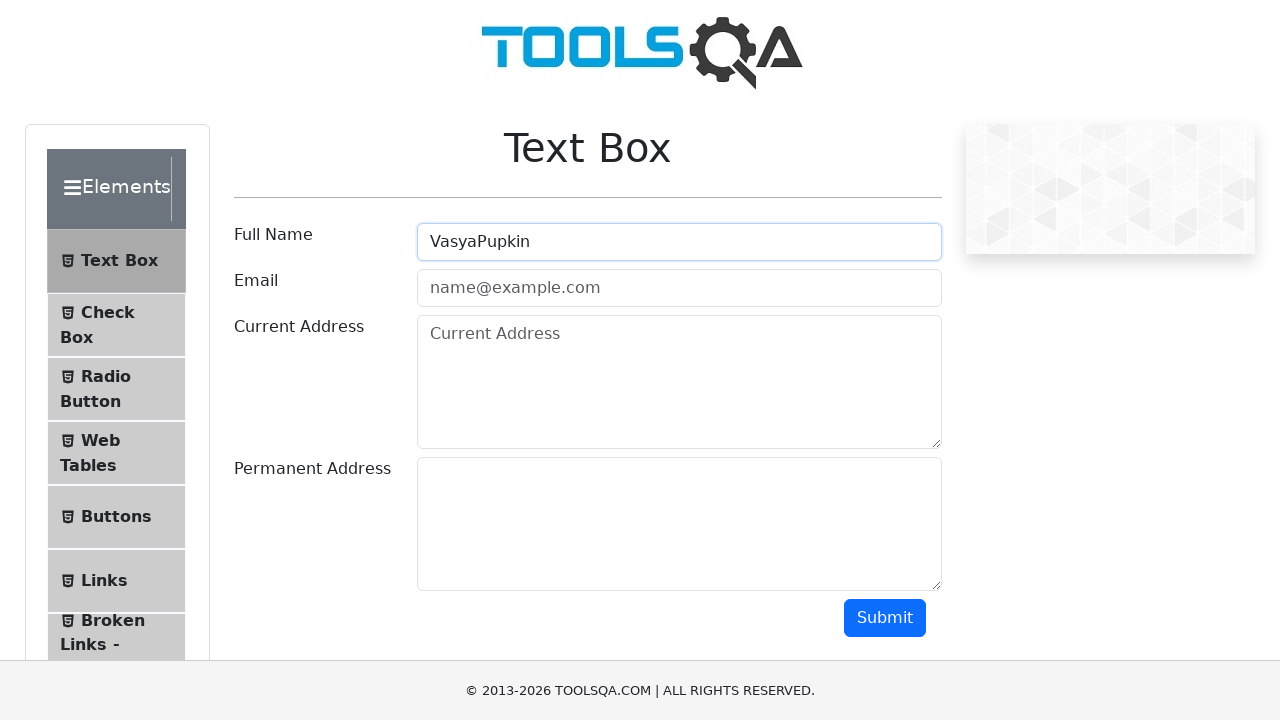

Cleared full name field on #userName
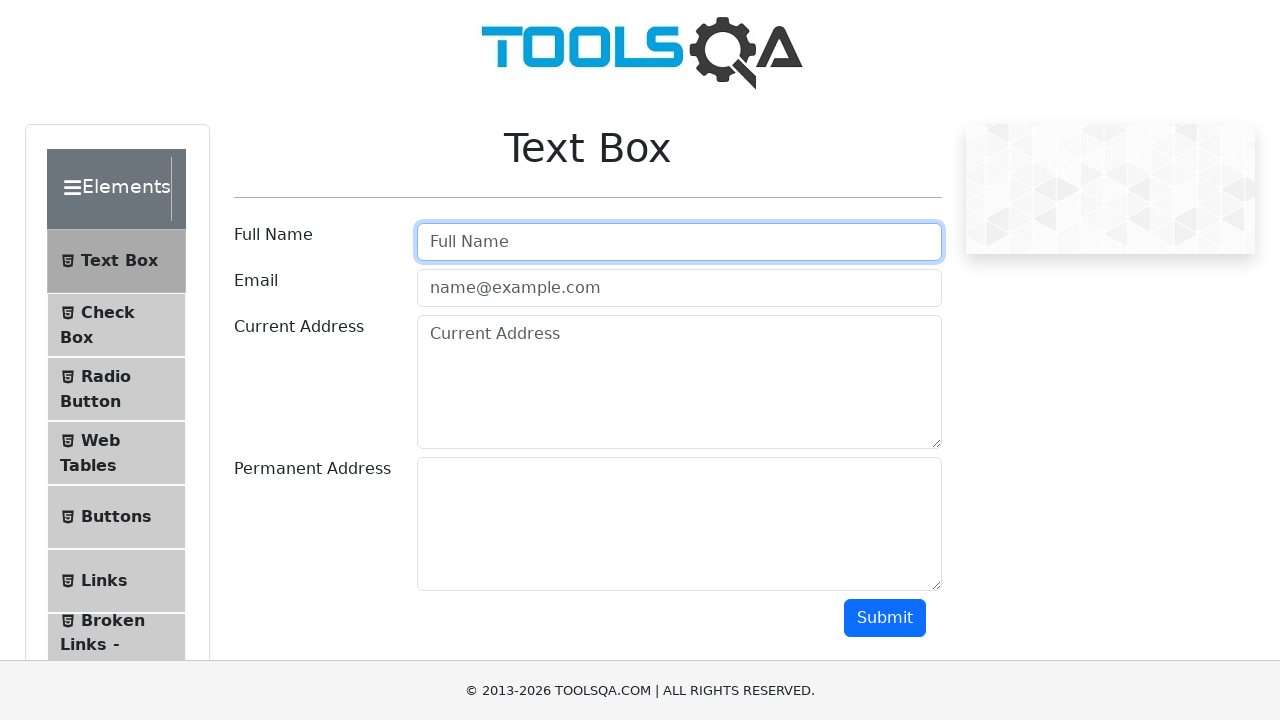

Filled full name field with 'Petya' on #userName
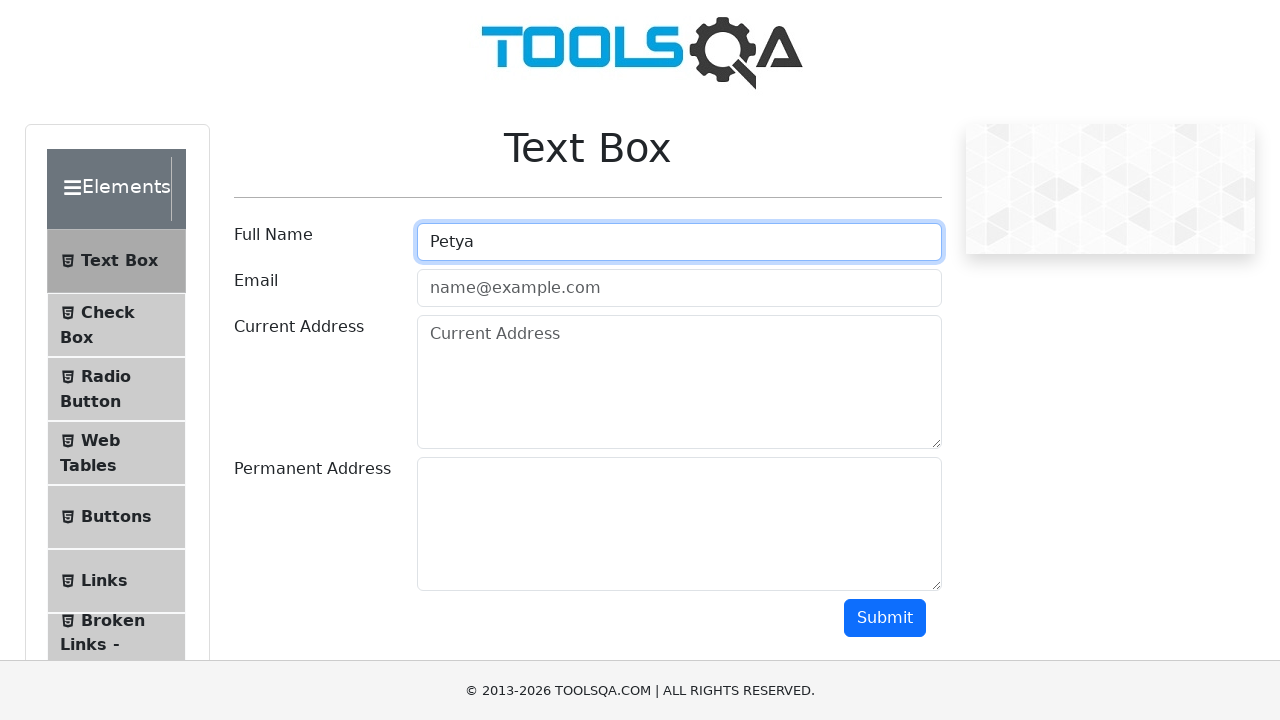

Filled email field with 'pupkin@mail.com' on [placeholder='name@example.com']
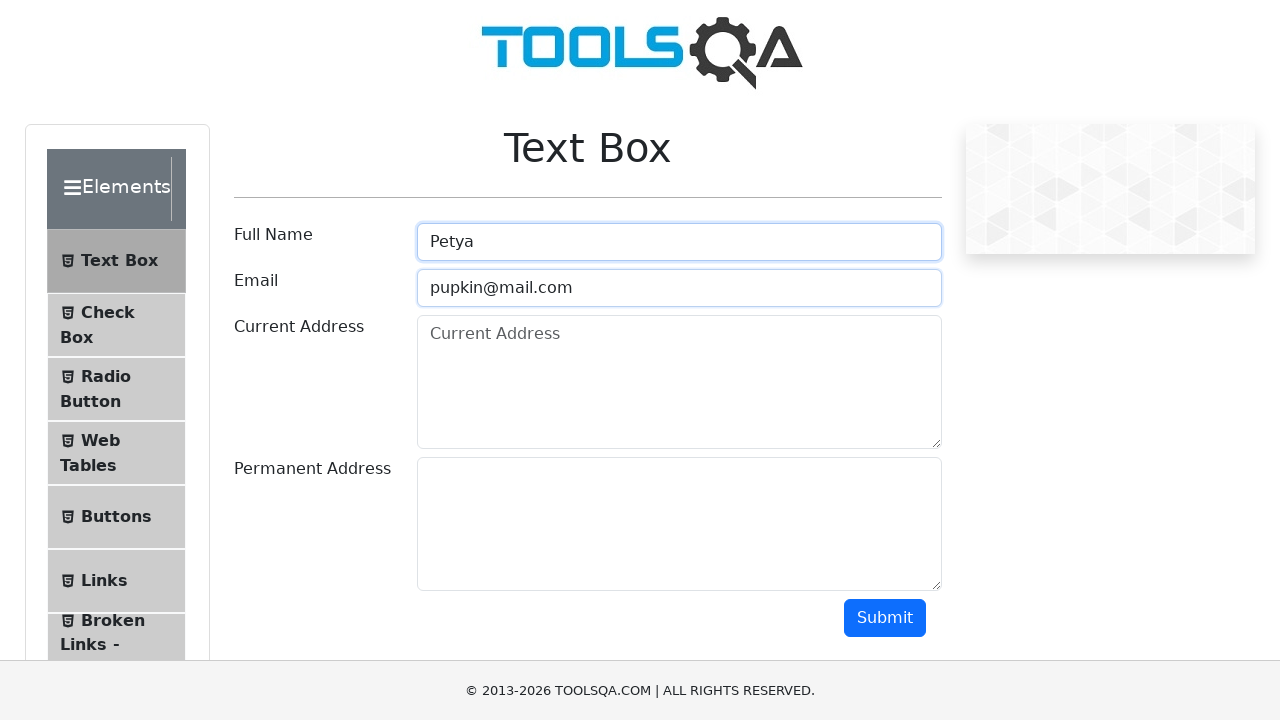

Filled current address field with 'My curr addr in Ukraine' on textarea#currentAddress
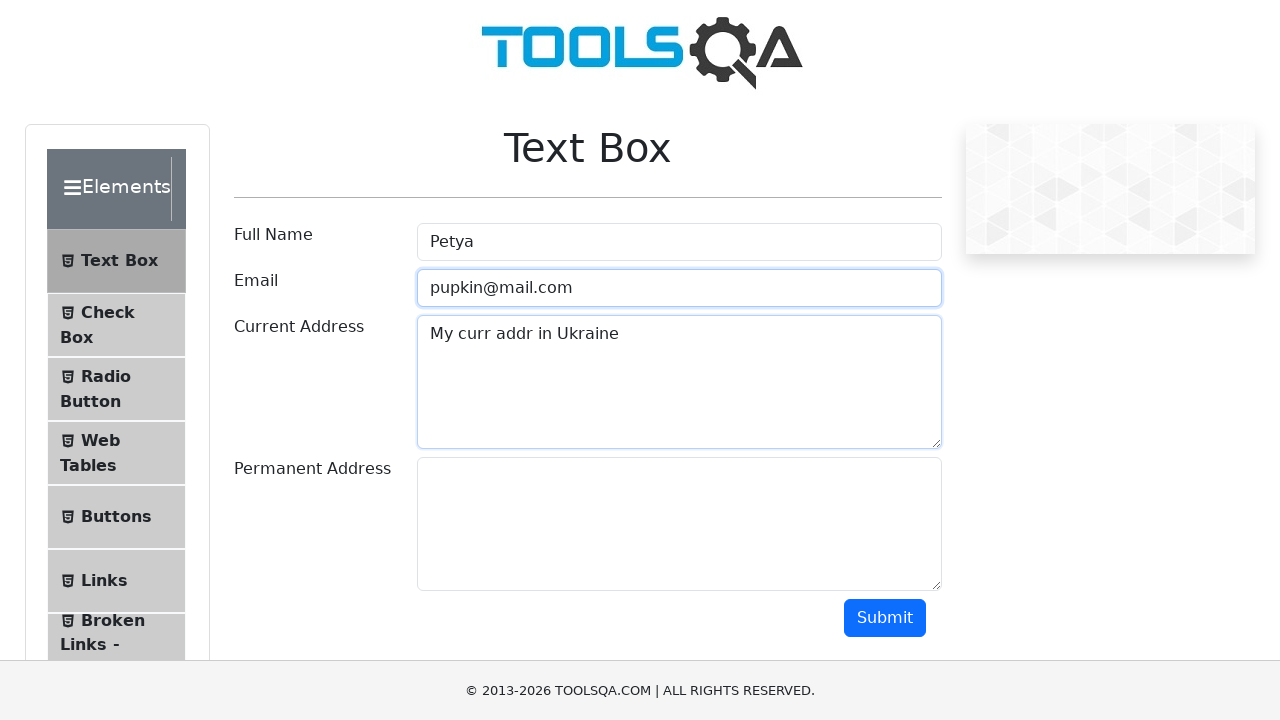

Filled permanent address field with 'My perm addr also in Ukraine' on textarea[id*='permanentA']
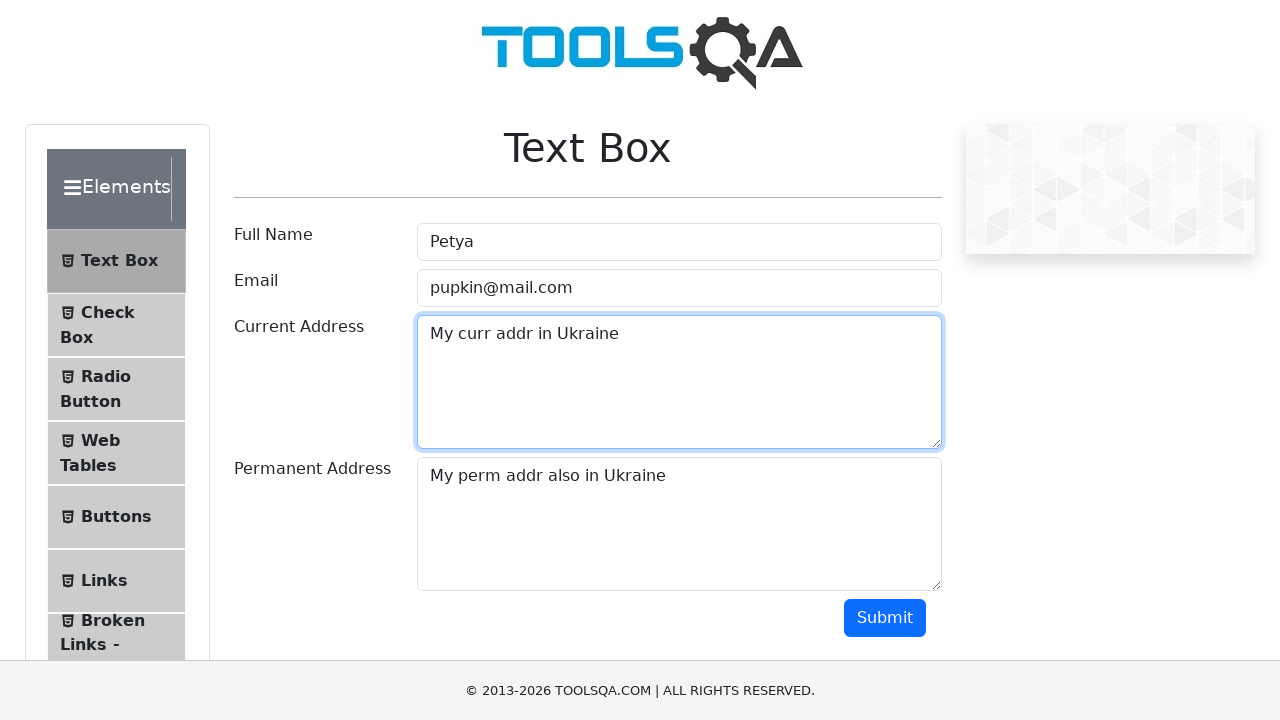

Clicked submit button to submit the form at (885, 618) on xpath=//button[contains(text(), 'Sub')]
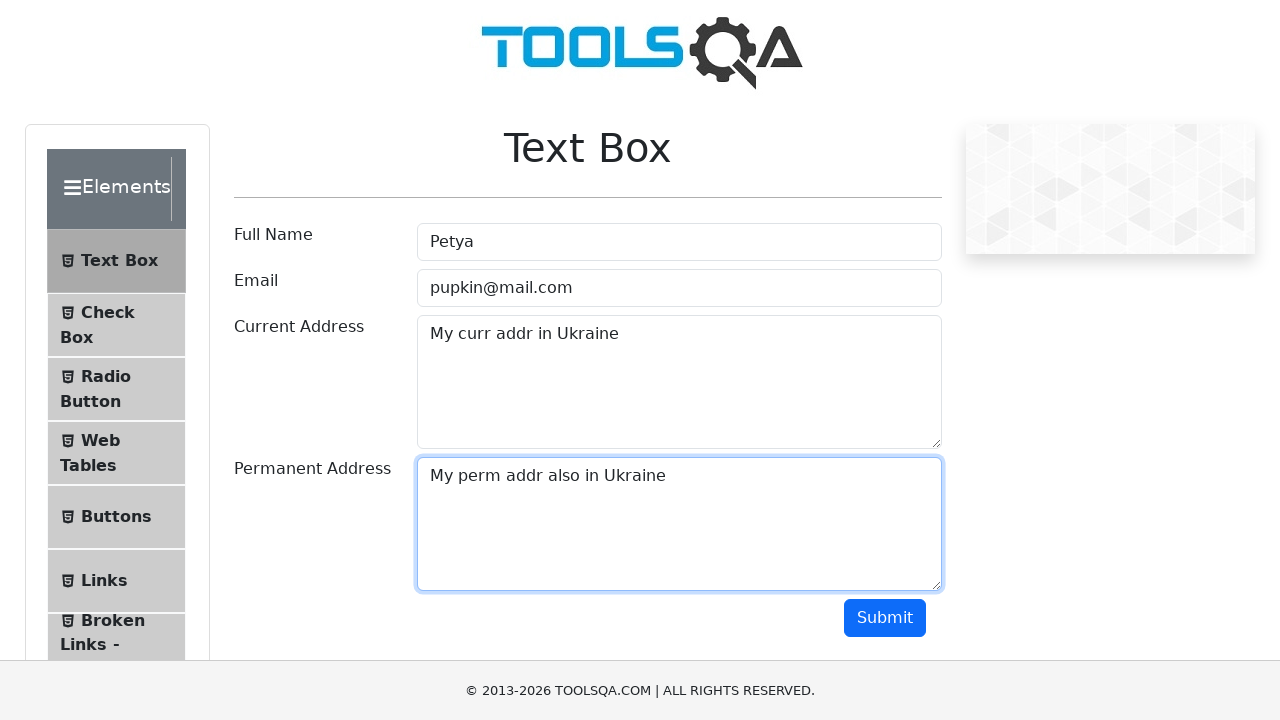

Form submission results appeared on page
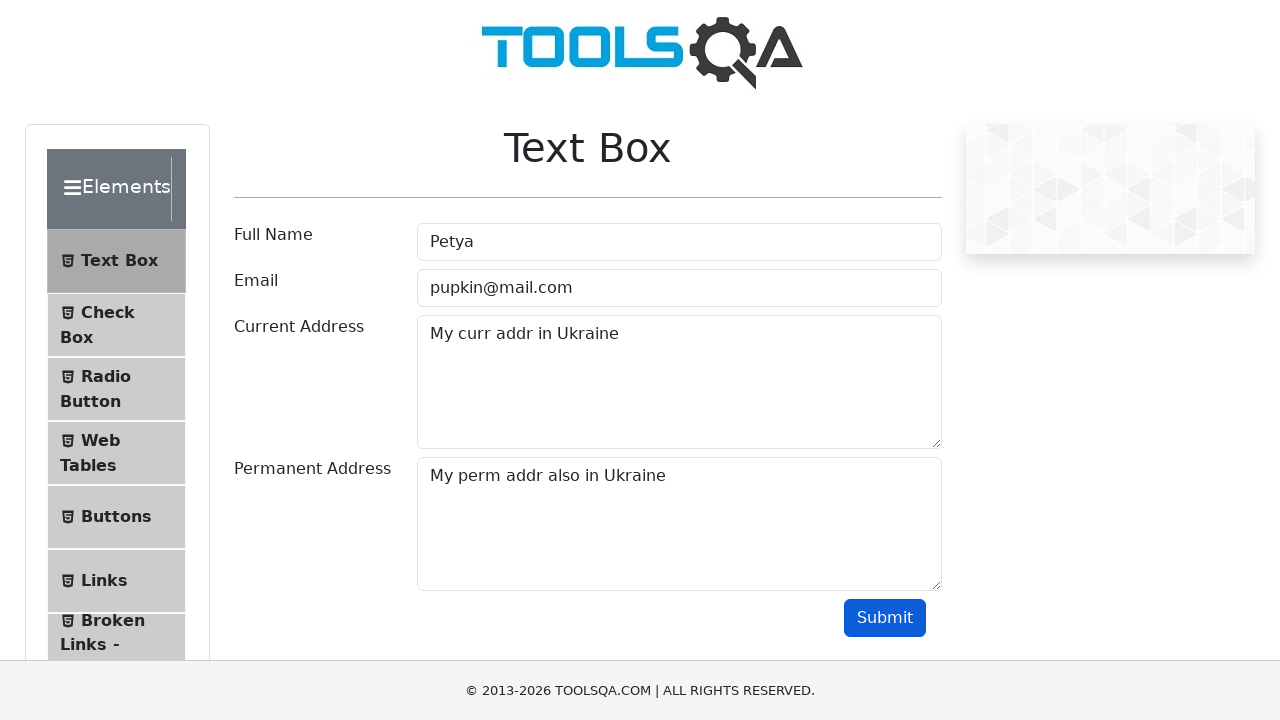

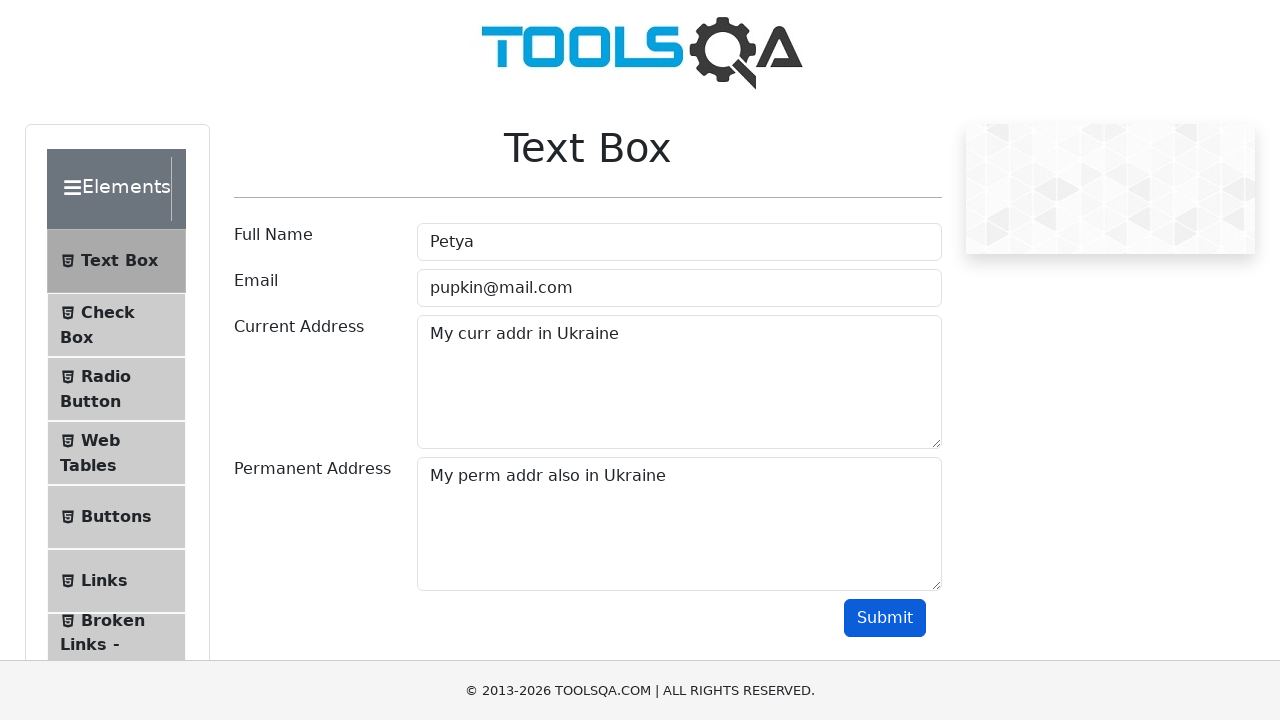